Tests iframe interaction on W3Schools try-it editor by switching to the result iframe and clicking the "Try it" button to trigger a JavaScript confirm dialog

Starting URL: https://www.w3schools.com/js/tryit.asp?filename=tryjs_confirm

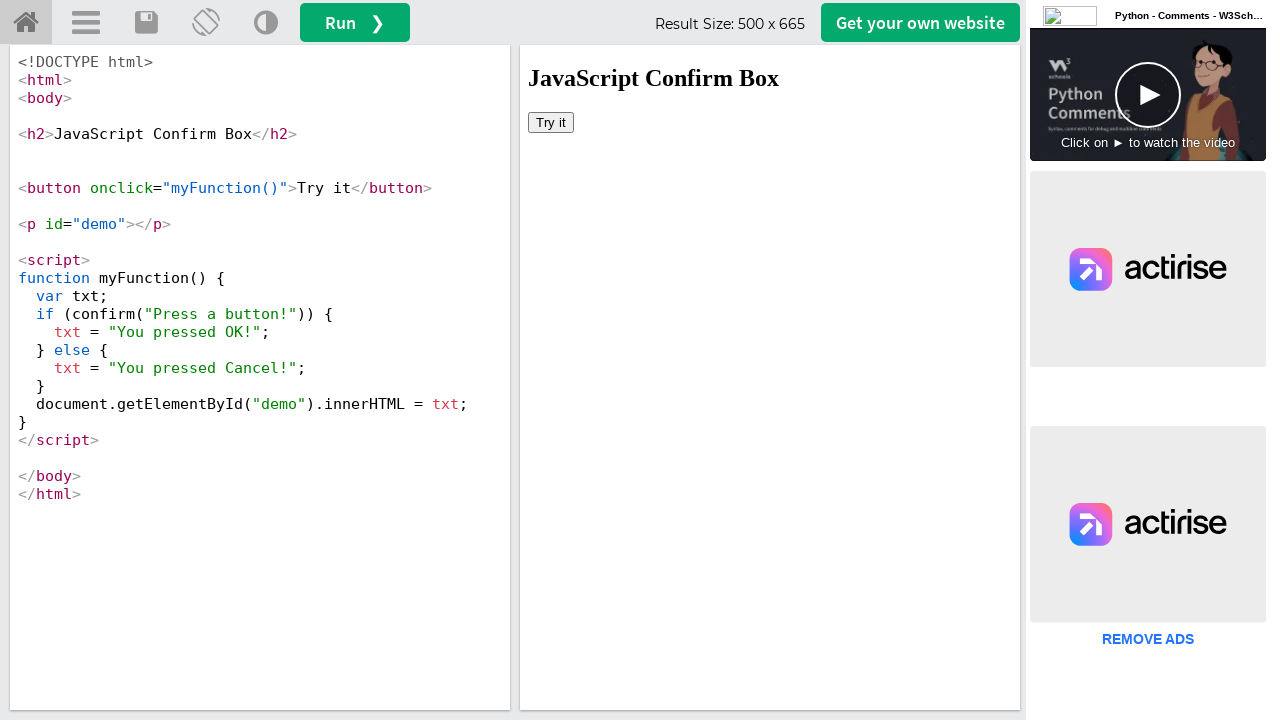

Located iframeResult iframe
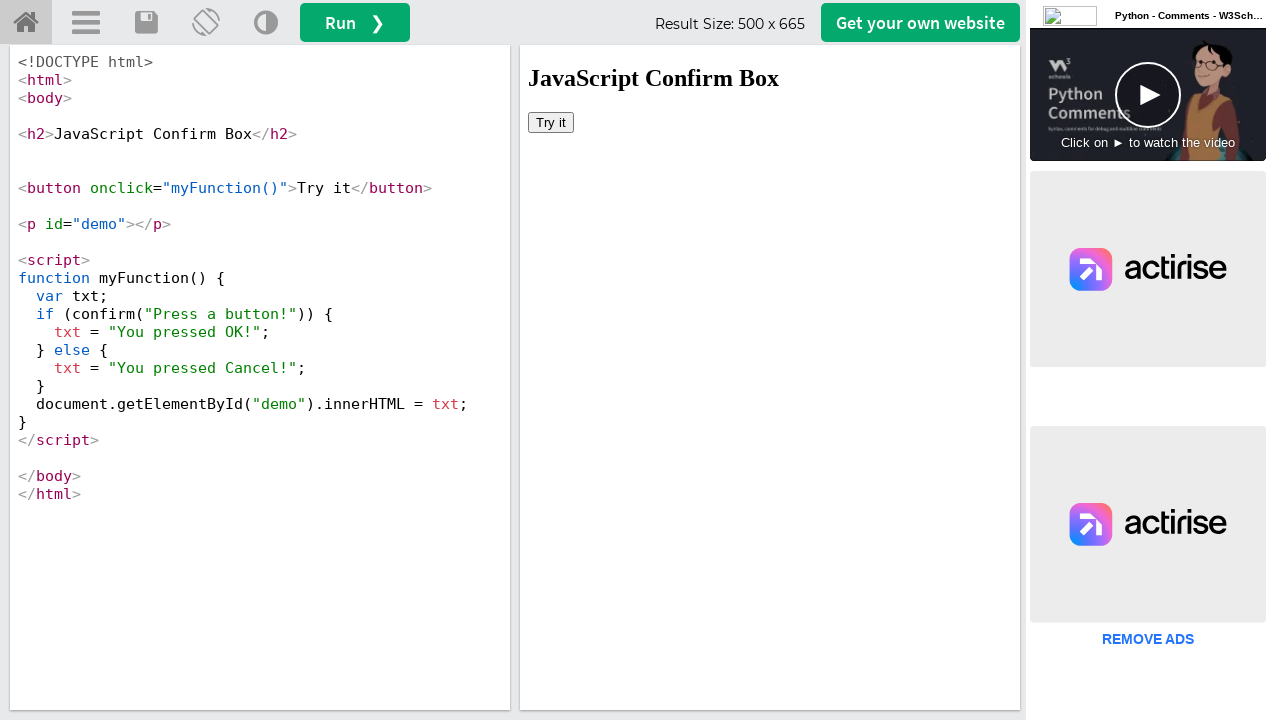

Clicked 'Try it' button inside iframe at (551, 122) on xpath=//button[text()='Try it']
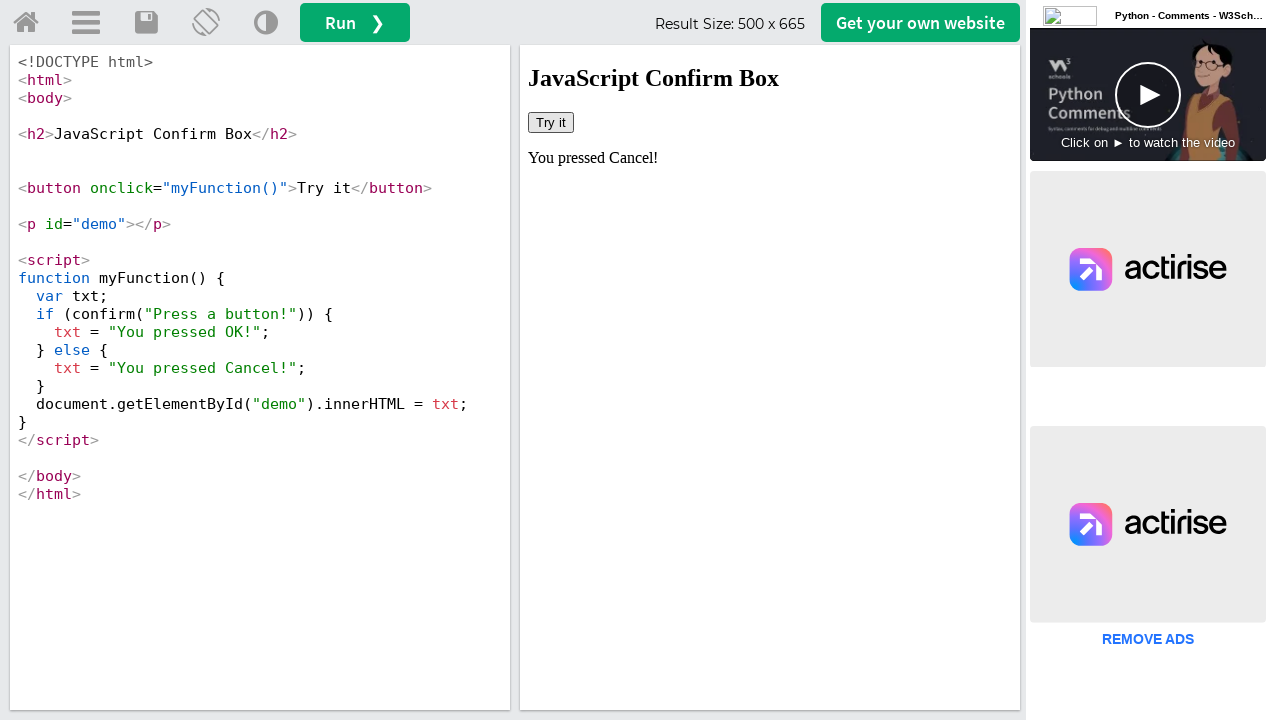

Set up dialog handler to accept confirm dialog
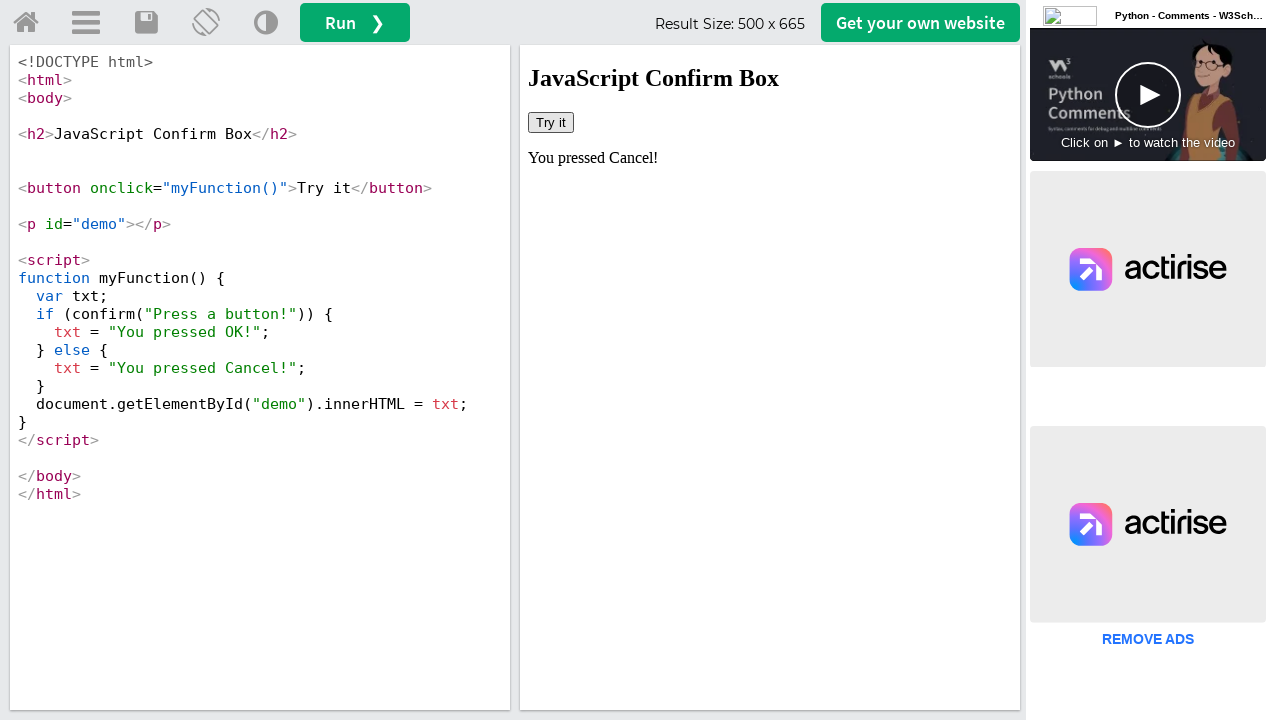

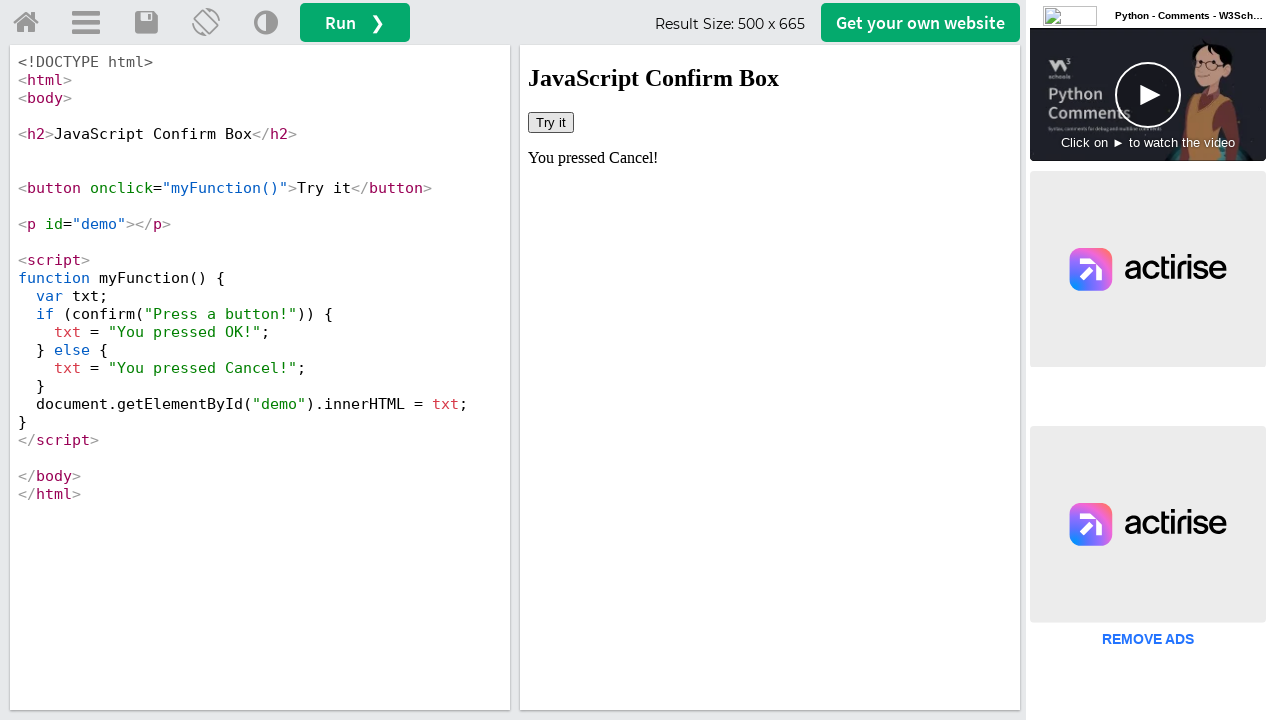